Tests progress bar functionality by clicking start, waiting for reset button to appear, and clicking reset

Starting URL: https://demoqa.com/progress-bar

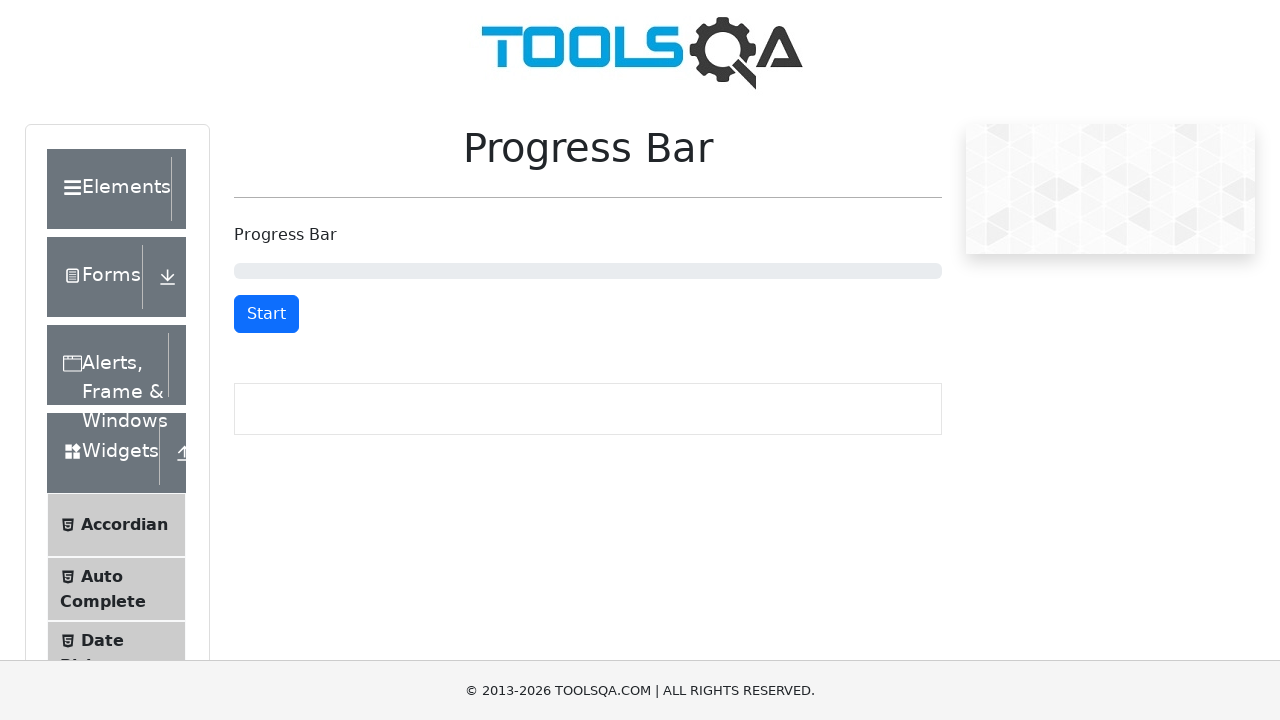

Clicked Start button to begin progress bar at (266, 314) on #startStopButton
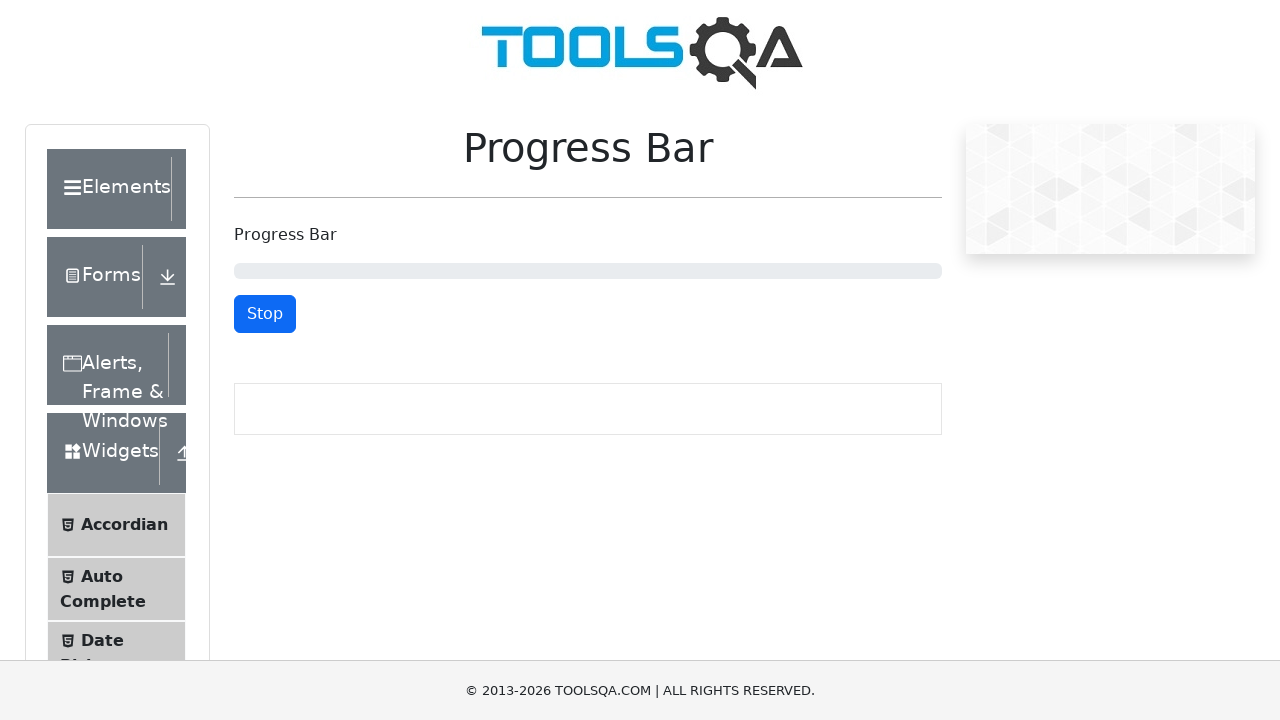

Reset button appeared after progress bar completed
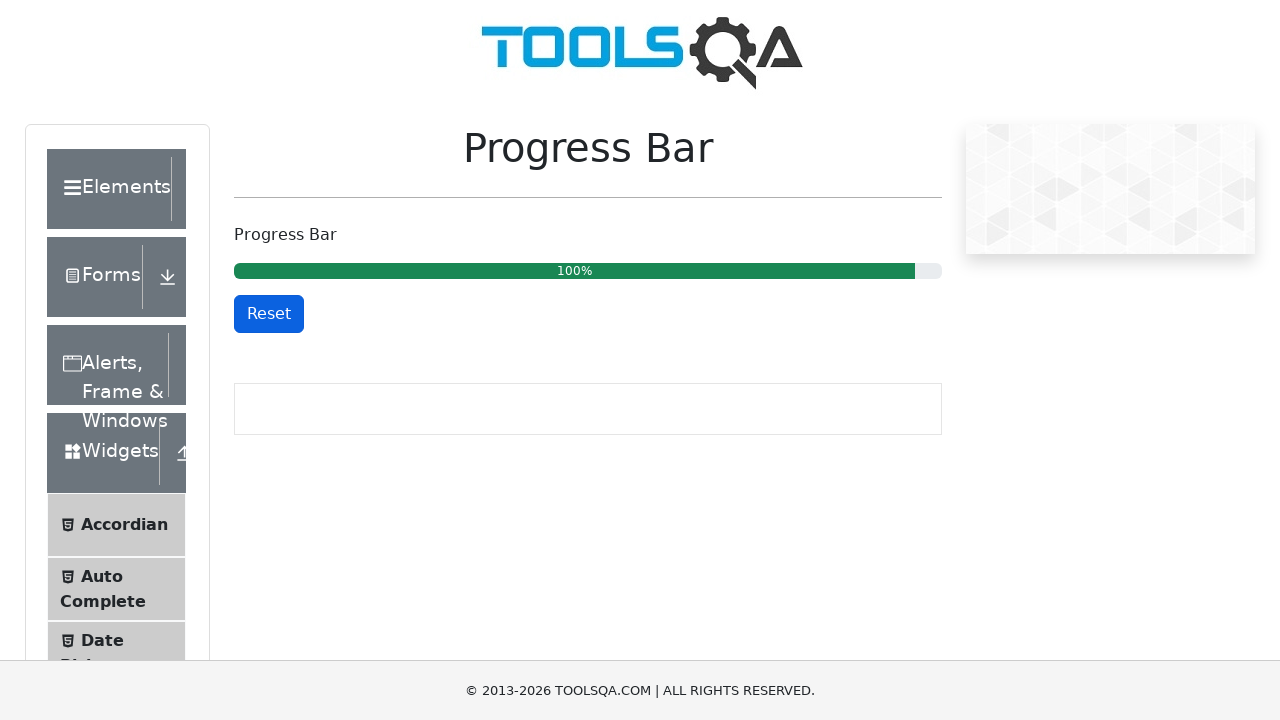

Clicked Reset button to reset progress bar at (269, 314) on #resetButton
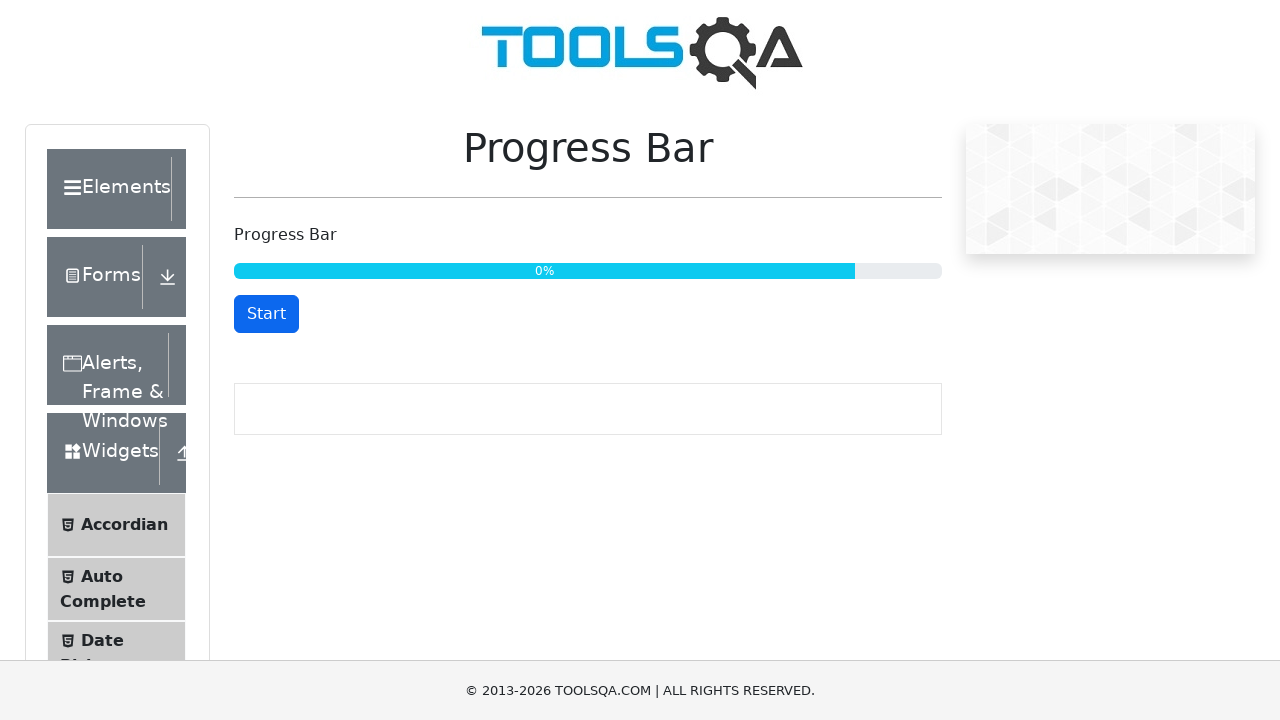

Start button reappeared after reset
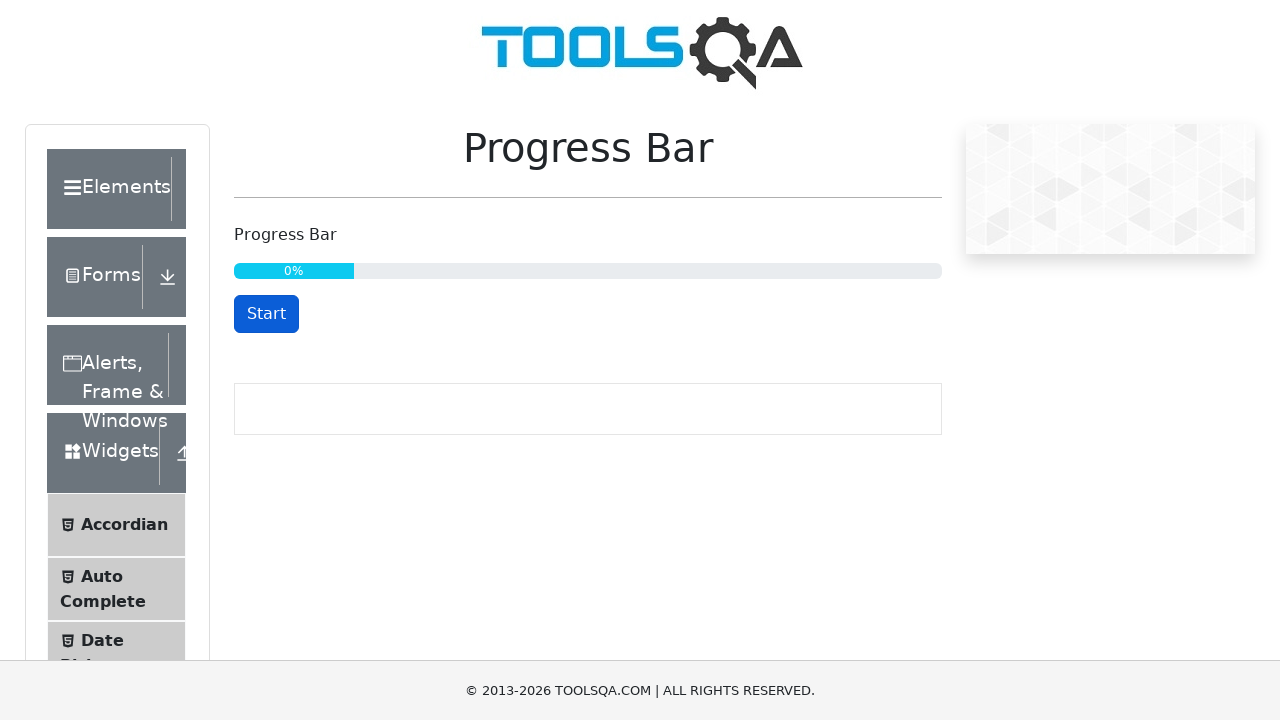

Verified Start button is visible
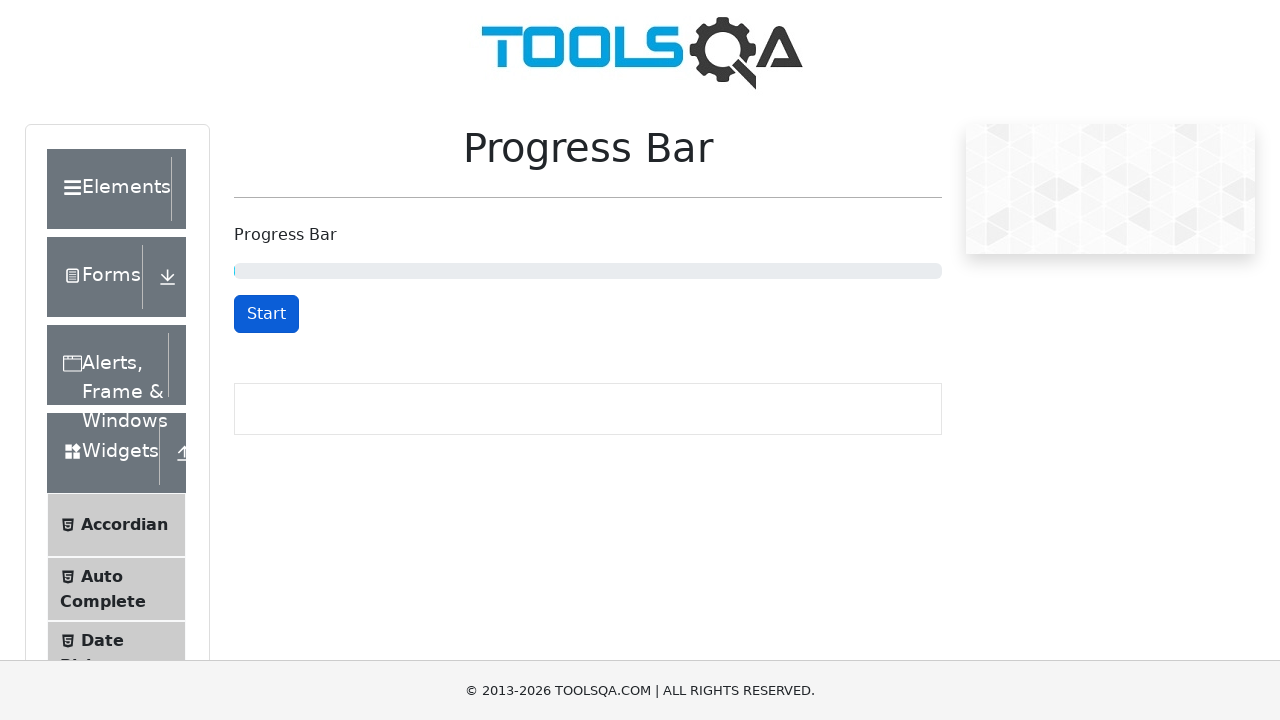

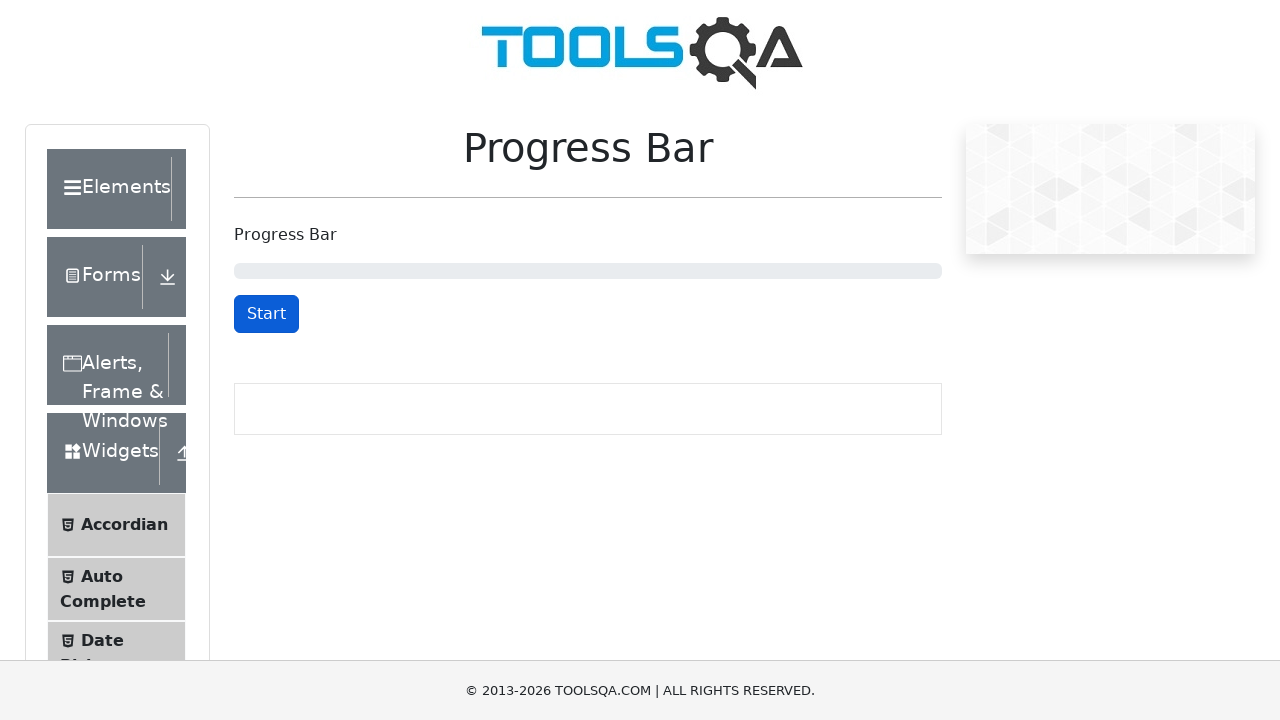